Tests fragment navigation by navigating to a page and then navigating to an anchor link on the same page, verifying the fragment navigation event is triggered

Starting URL: https://www.selenium.dev/selenium/web/linked_image.html

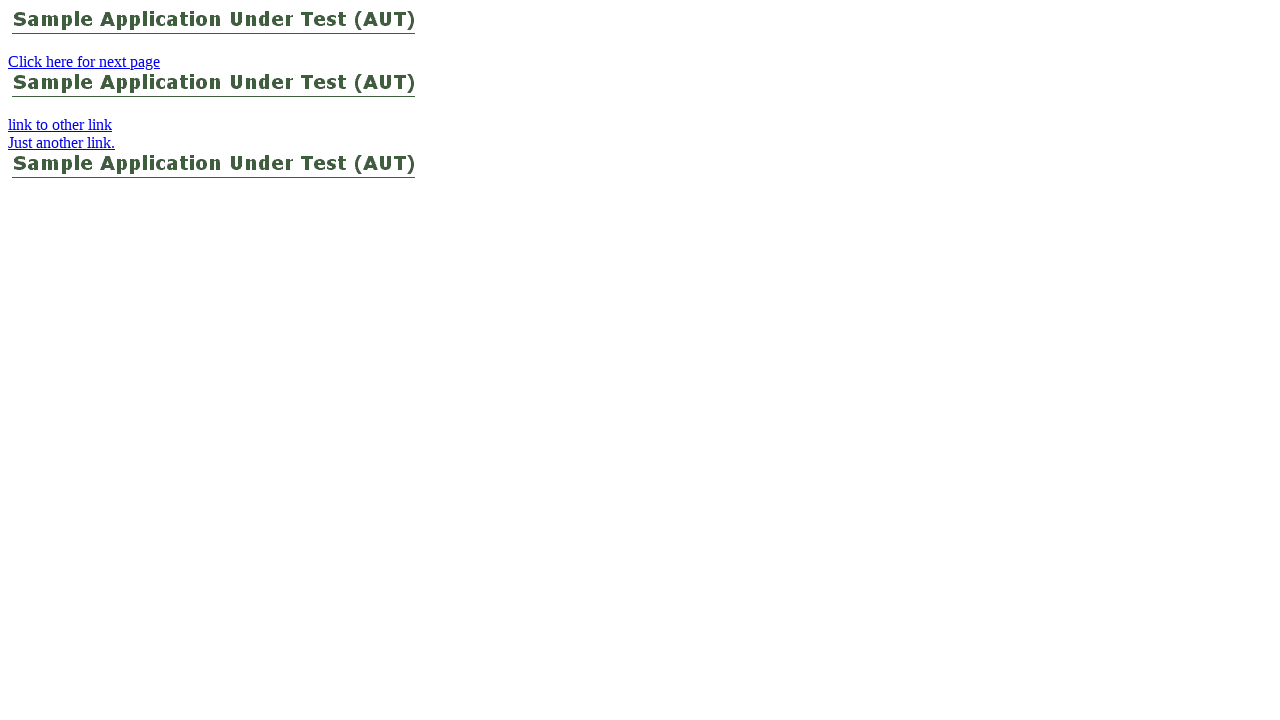

Waited for network idle on linked_image.html page
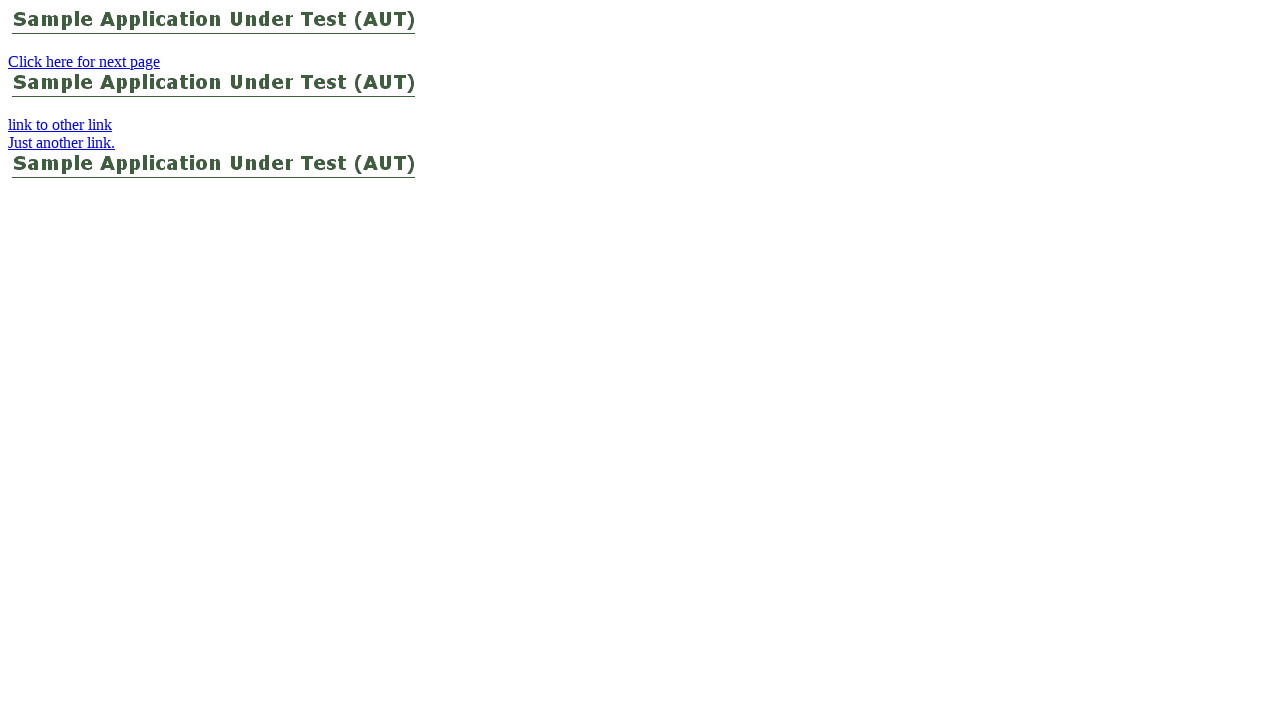

Navigated to linked_image.html with anchor fragment #linkToAnchorOnThisPage
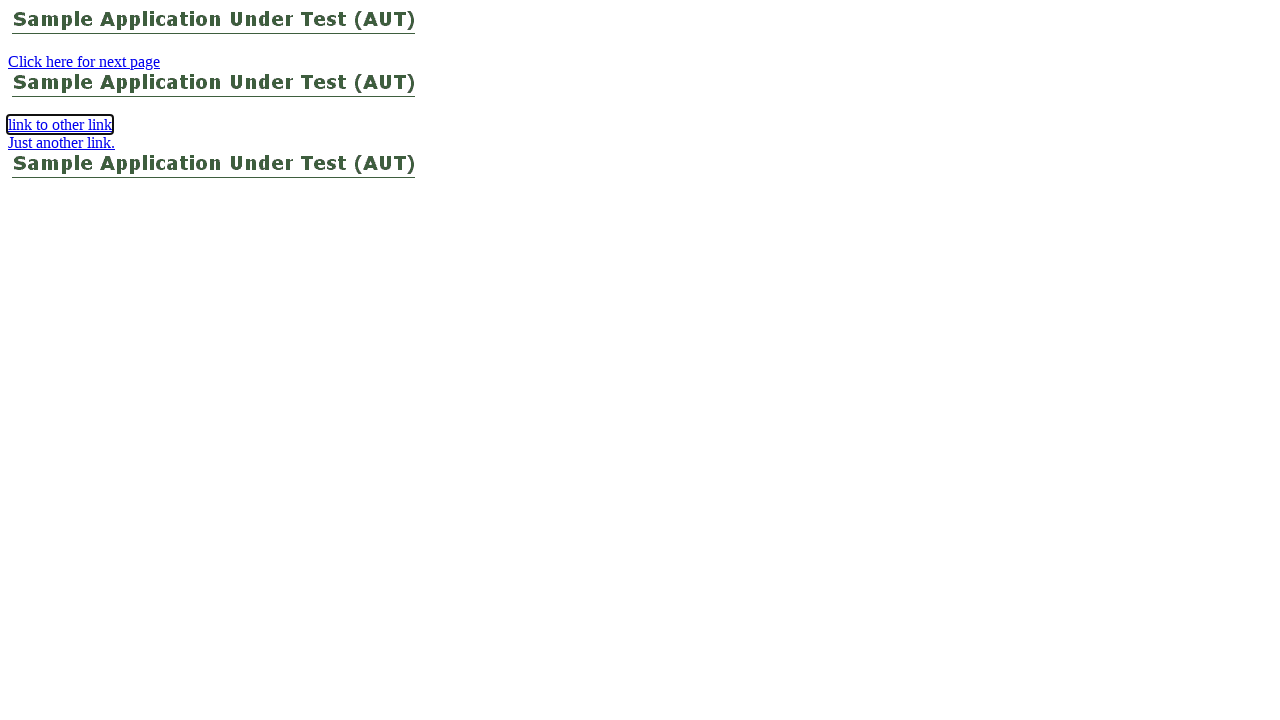

Waited for page load to complete after fragment navigation
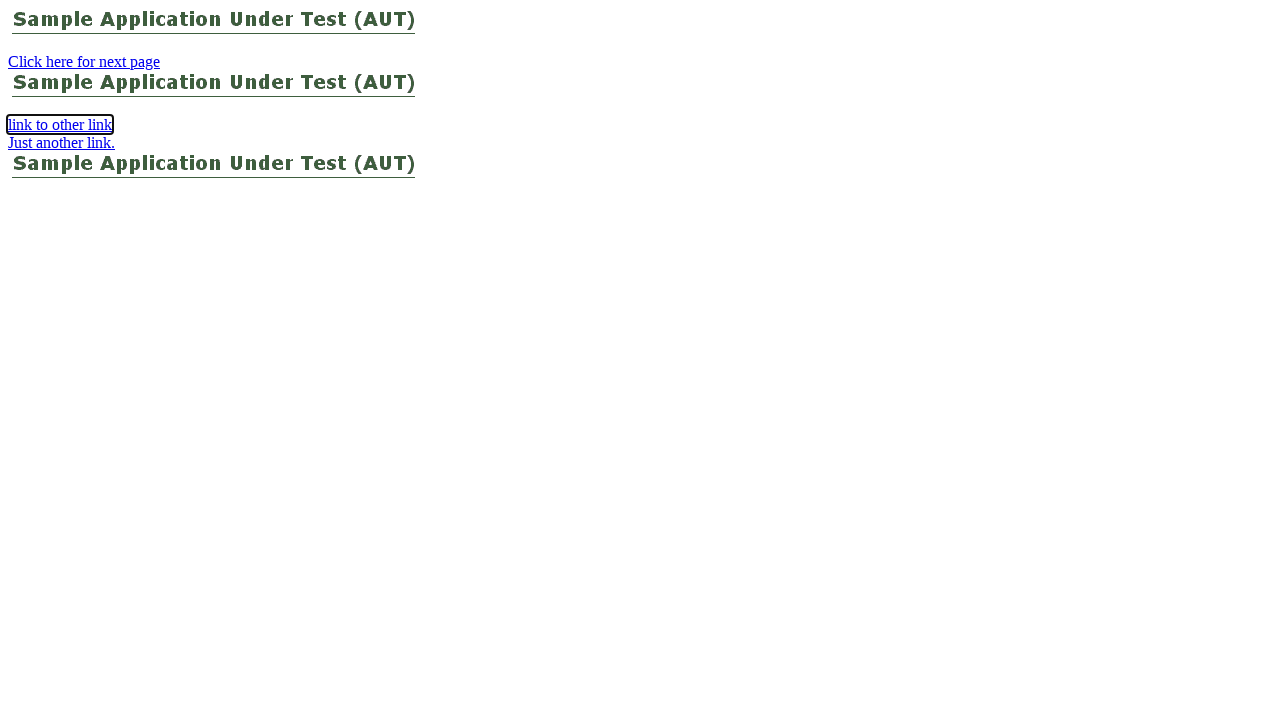

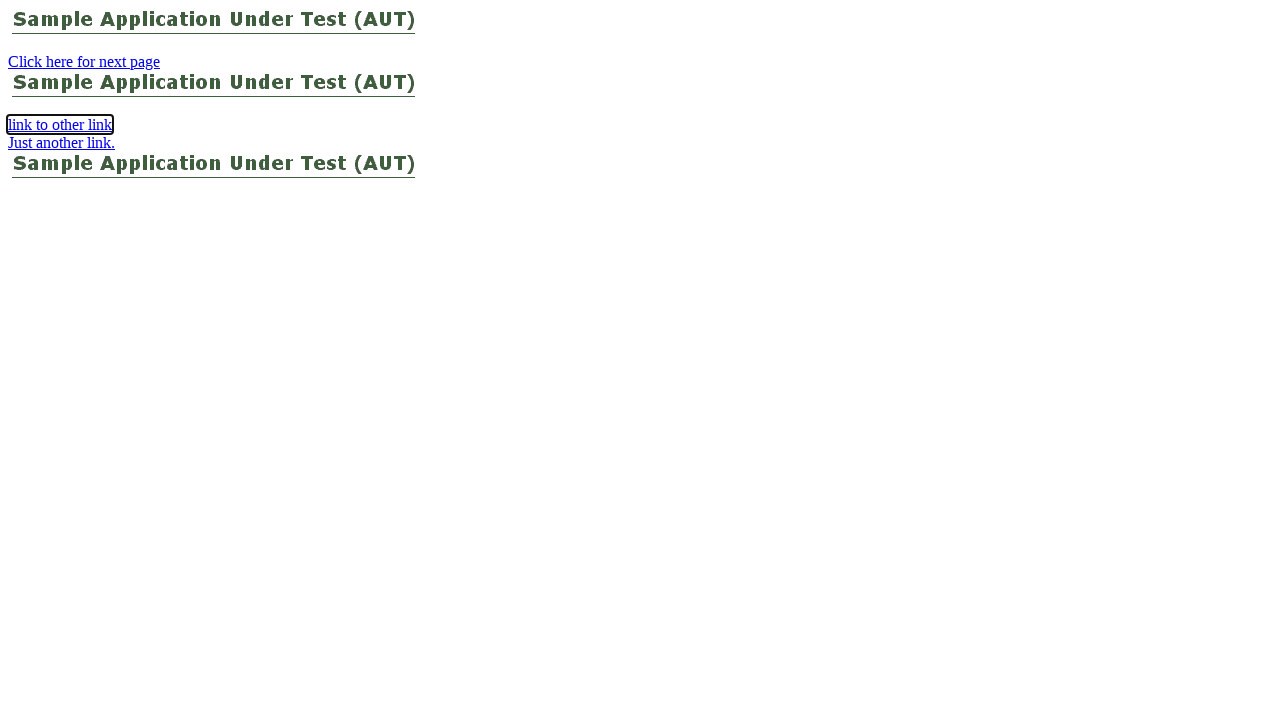